Tests hover functionality by hovering over an avatar and verifying that the caption/additional user information appears on the page.

Starting URL: http://the-internet.herokuapp.com/hovers

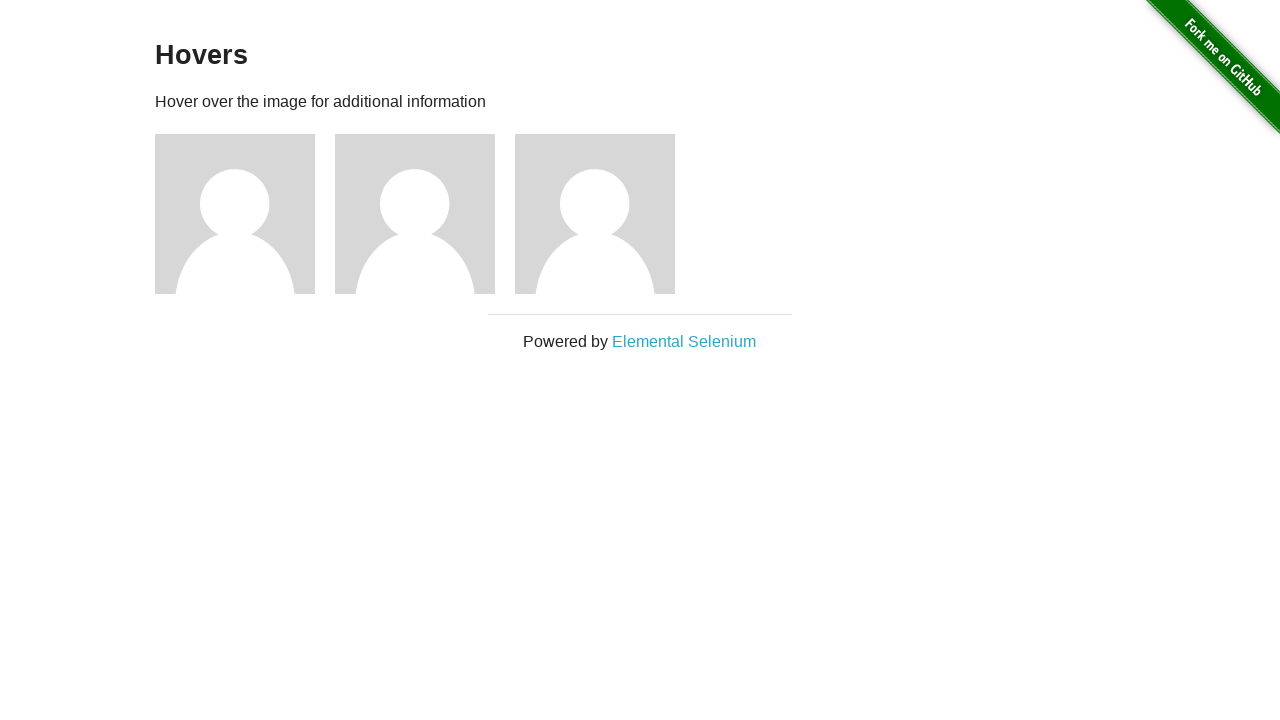

Navigated to hovers page
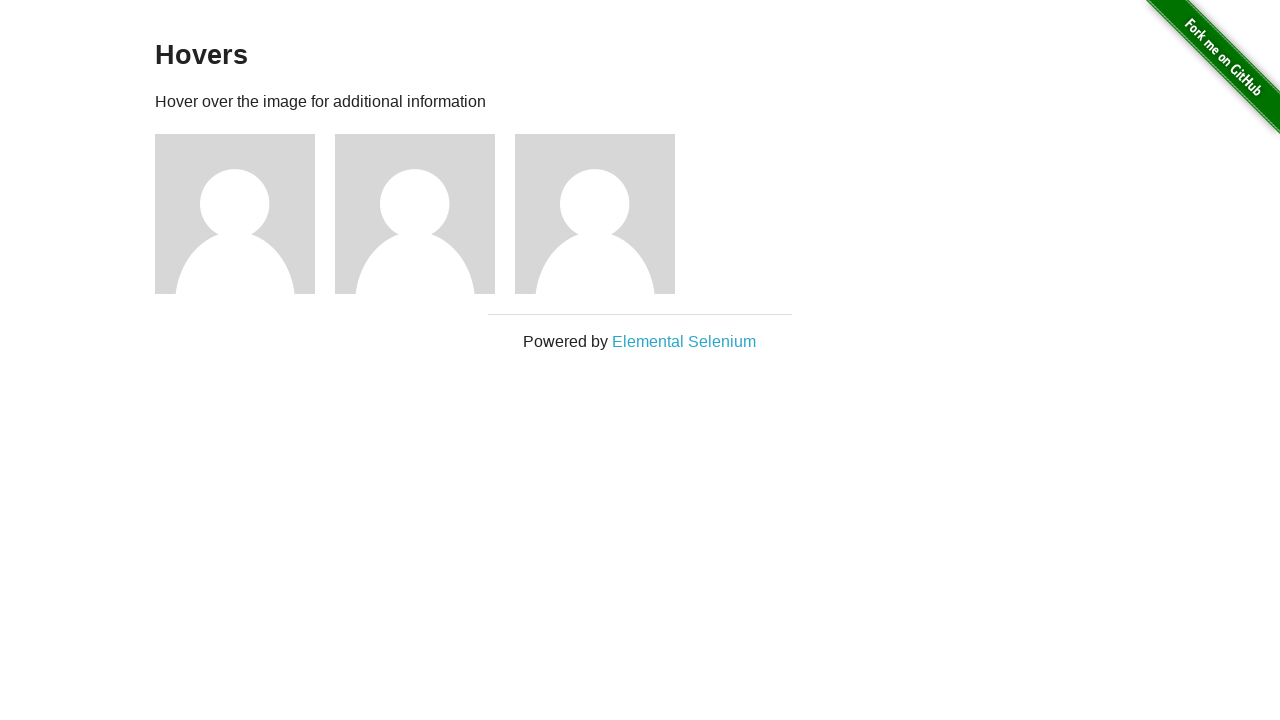

Located first avatar element
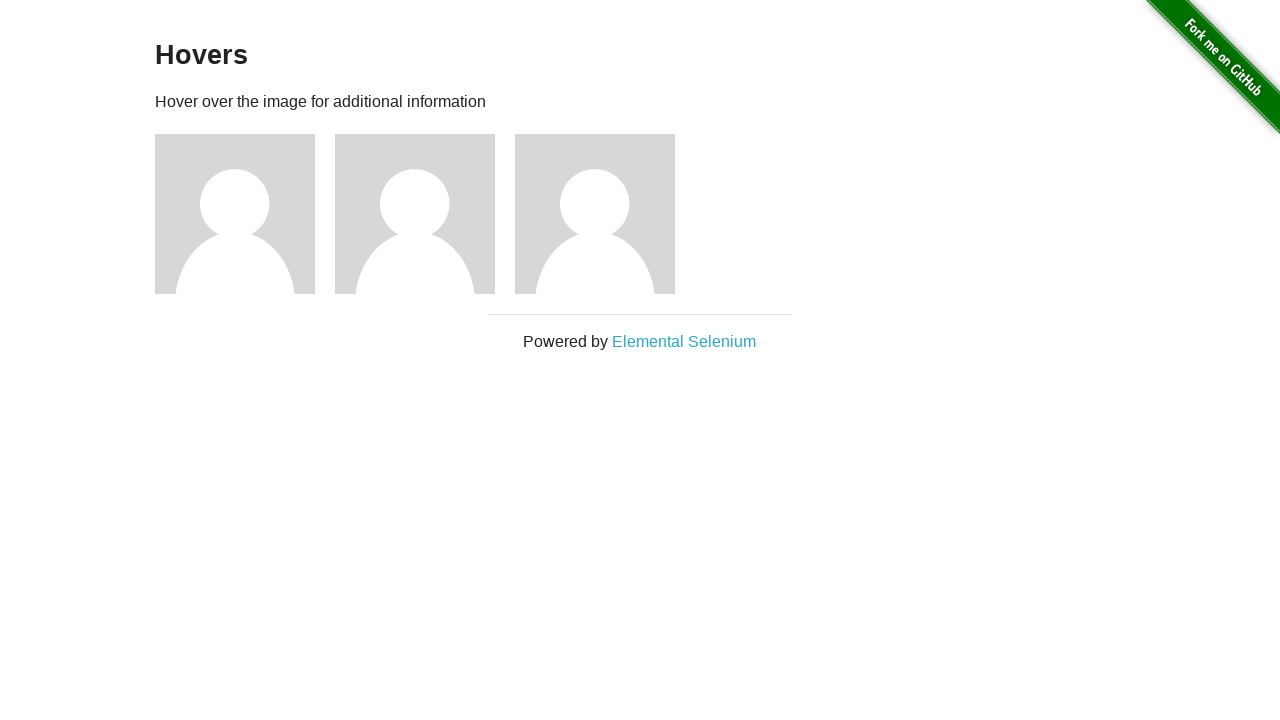

Hovered over the first avatar at (245, 214) on .figure >> nth=0
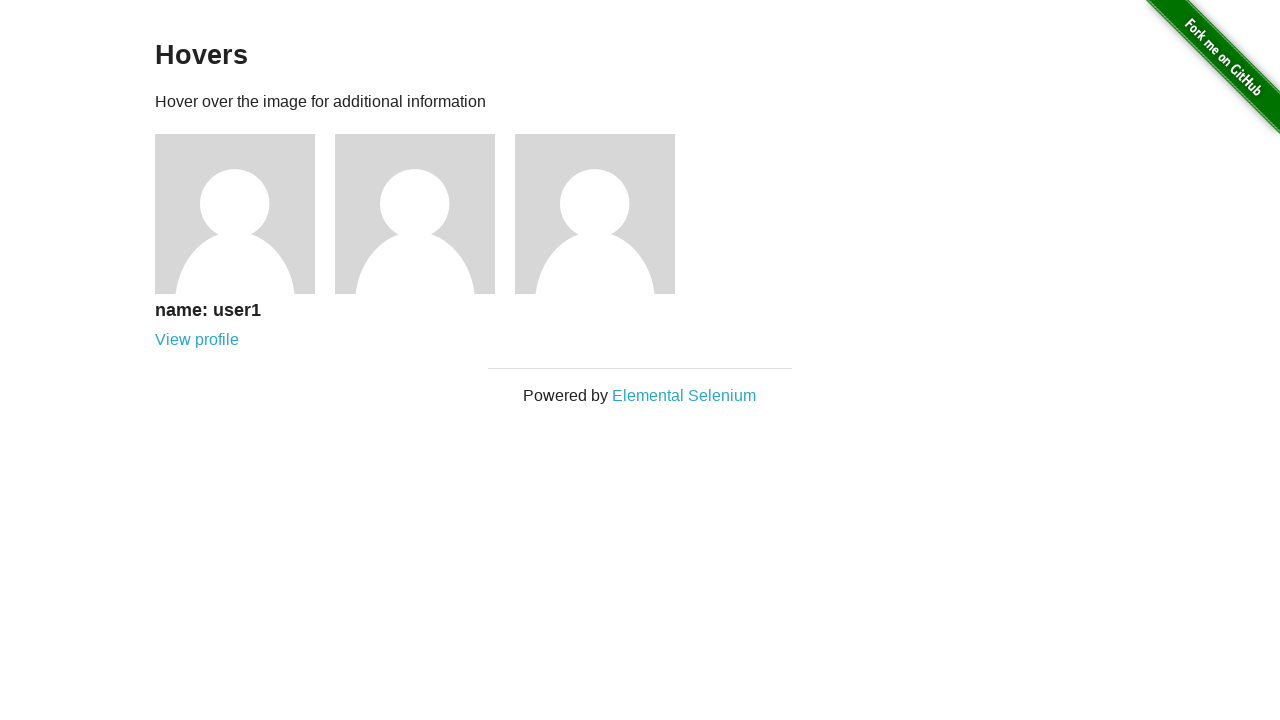

Located caption element
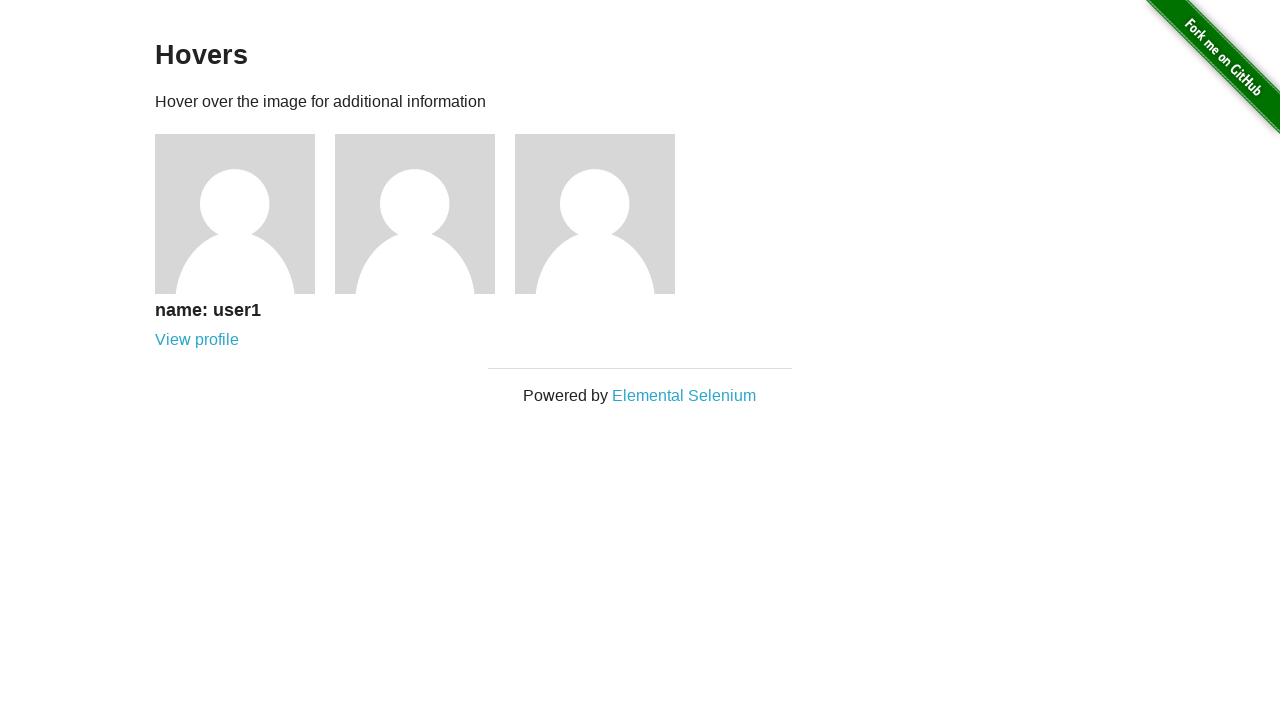

Verified caption is visible on hover
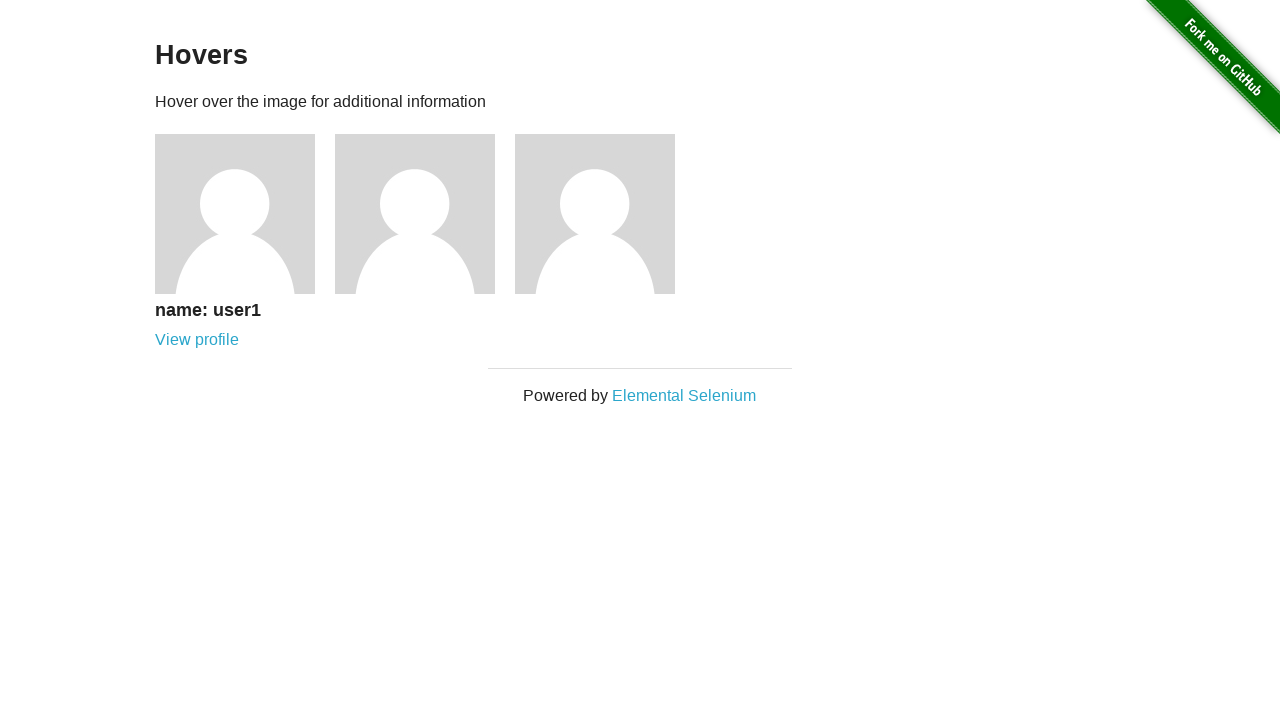

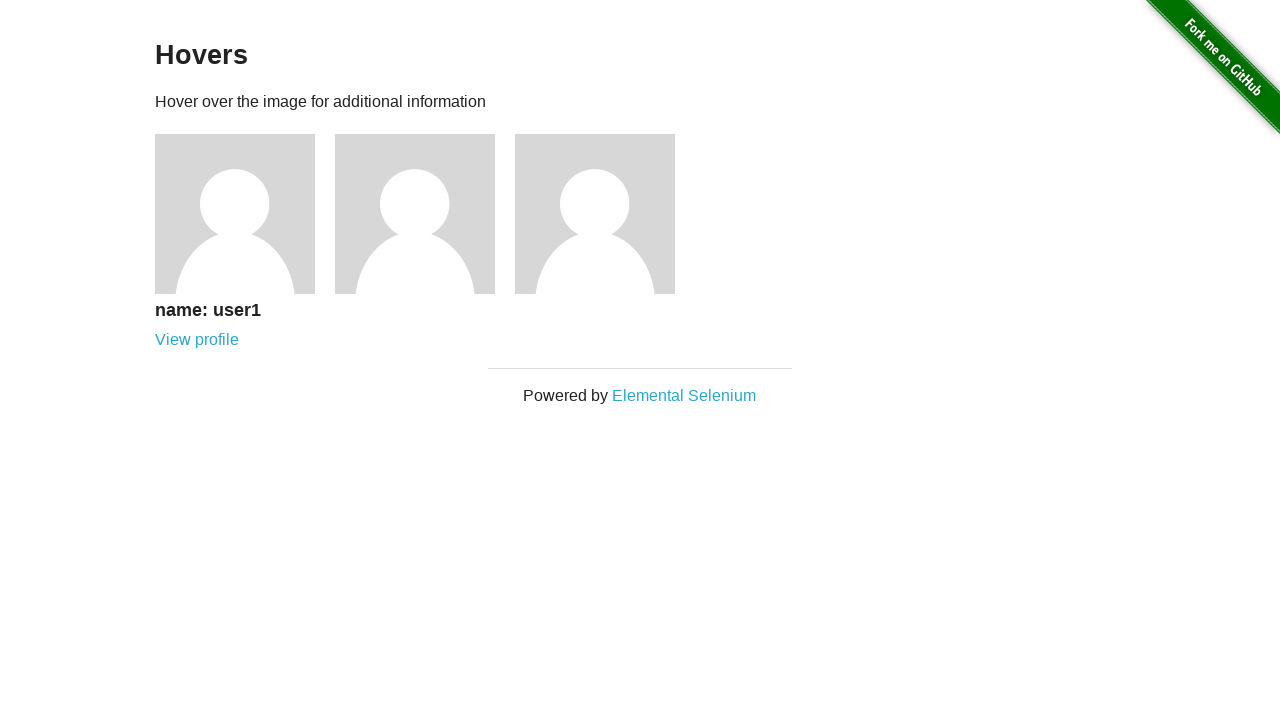